Tests double-click functionality on W3Schools tryit page by filling a text field and double-clicking a "Copy Text" button to trigger the ondblclick event

Starting URL: https://www.w3schools.com/tags/tryit.asp?filename=tryhtml5_ev_ondblclick3

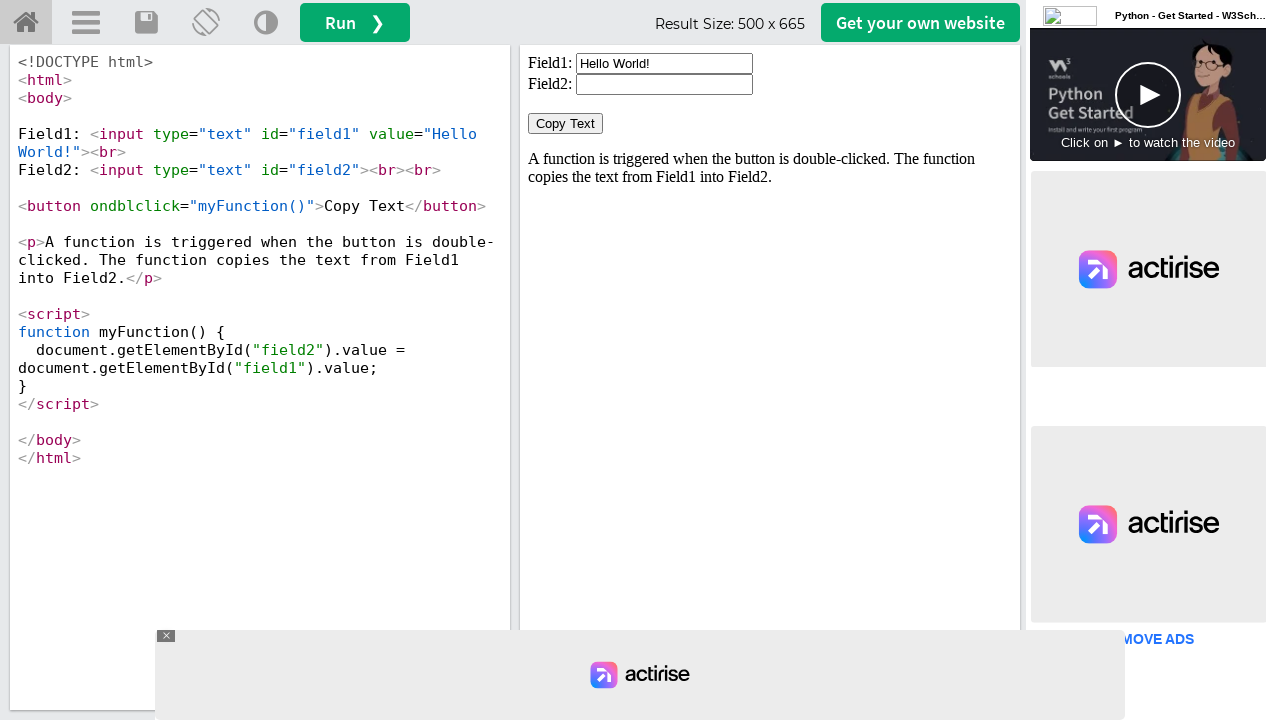

Located the iframe containing the result
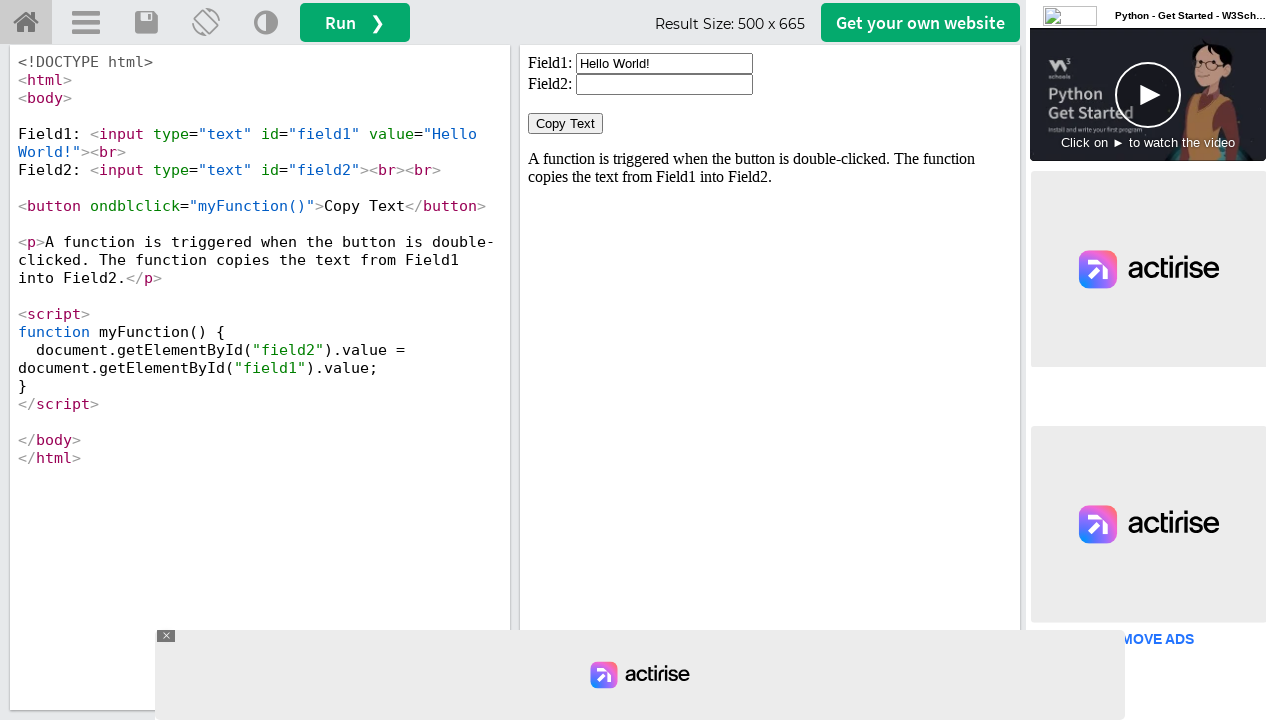

Cleared the input field on #iframeResult >> internal:control=enter-frame >> xpath=//input[@id='field1']
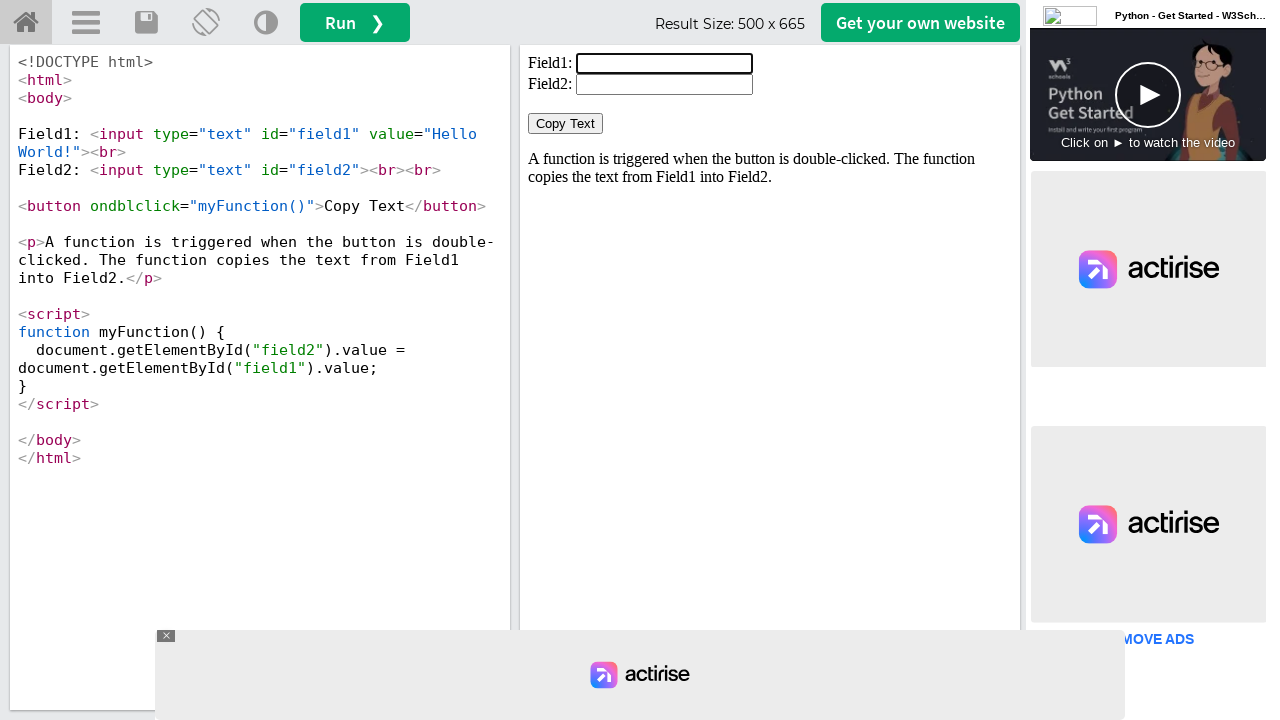

Filled input field with 'Munish Sandhu' on #iframeResult >> internal:control=enter-frame >> xpath=//input[@id='field1']
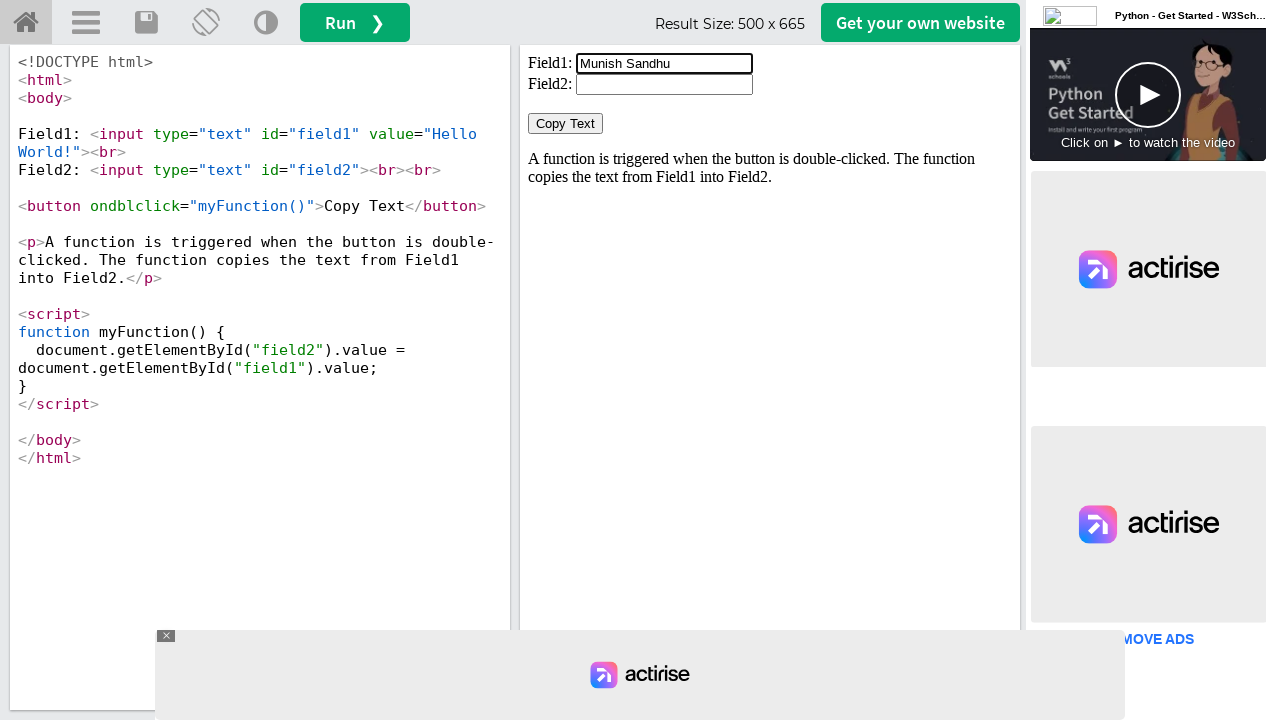

Double-clicked the 'Copy Text' button to trigger ondblclick event at (566, 124) on #iframeResult >> internal:control=enter-frame >> xpath=//button[normalize-space(
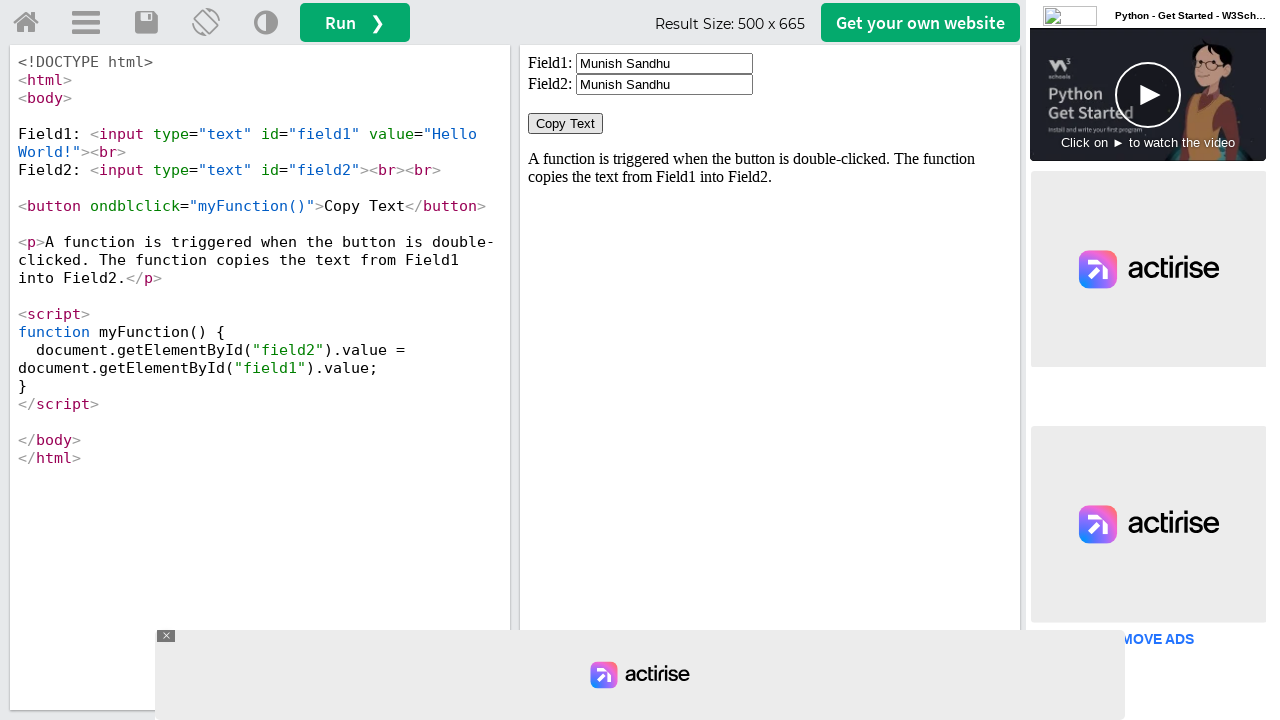

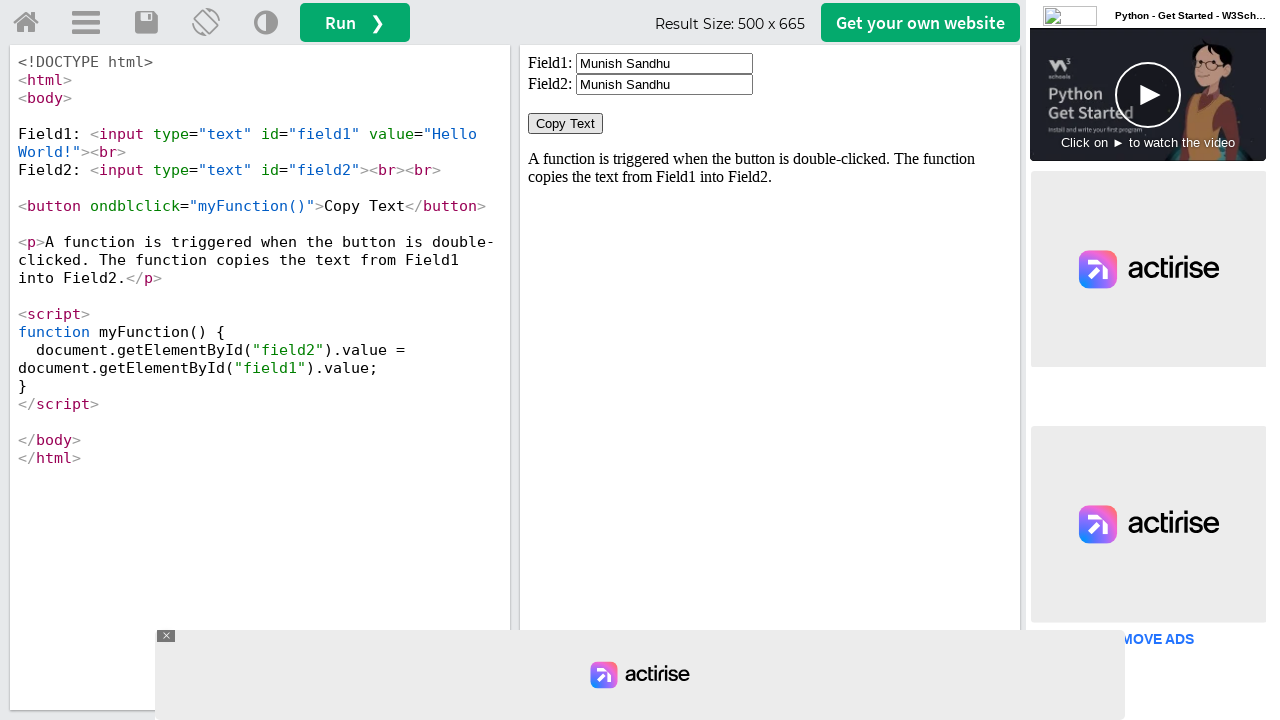